Tests a flight booking form by selecting passenger count (5 adults, 1 child), currency, origin and destination airports, departure date, and submitting the search form.

Starting URL: https://rahulshettyacademy.com/dropdownsPractise/

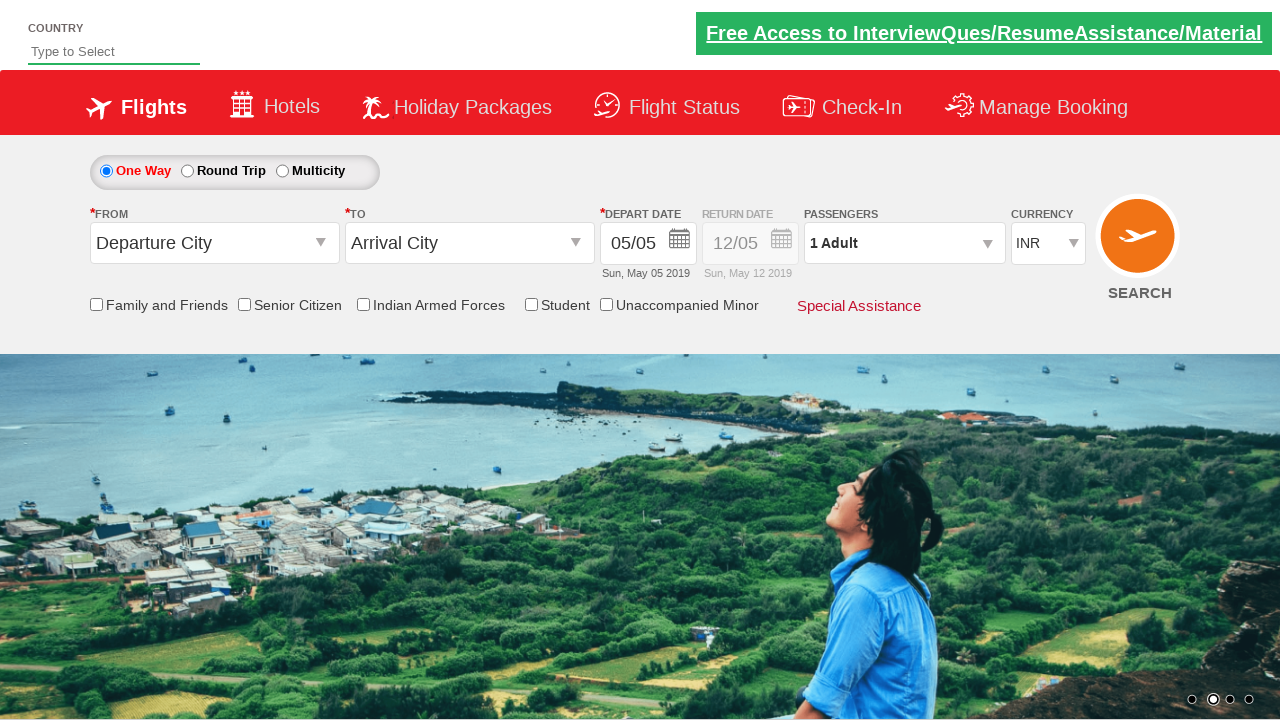

Clicked on passenger dropdown to open selection menu at (904, 243) on #divpaxinfo
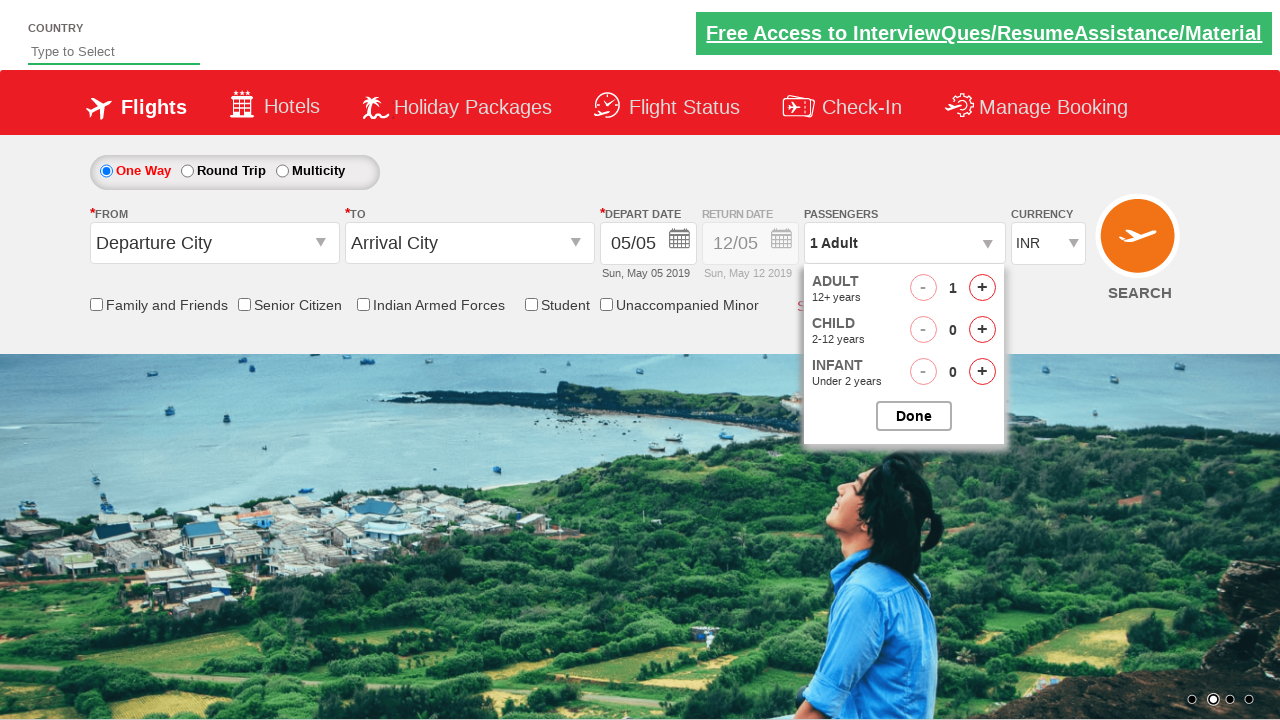

Waited for passenger dropdown to open
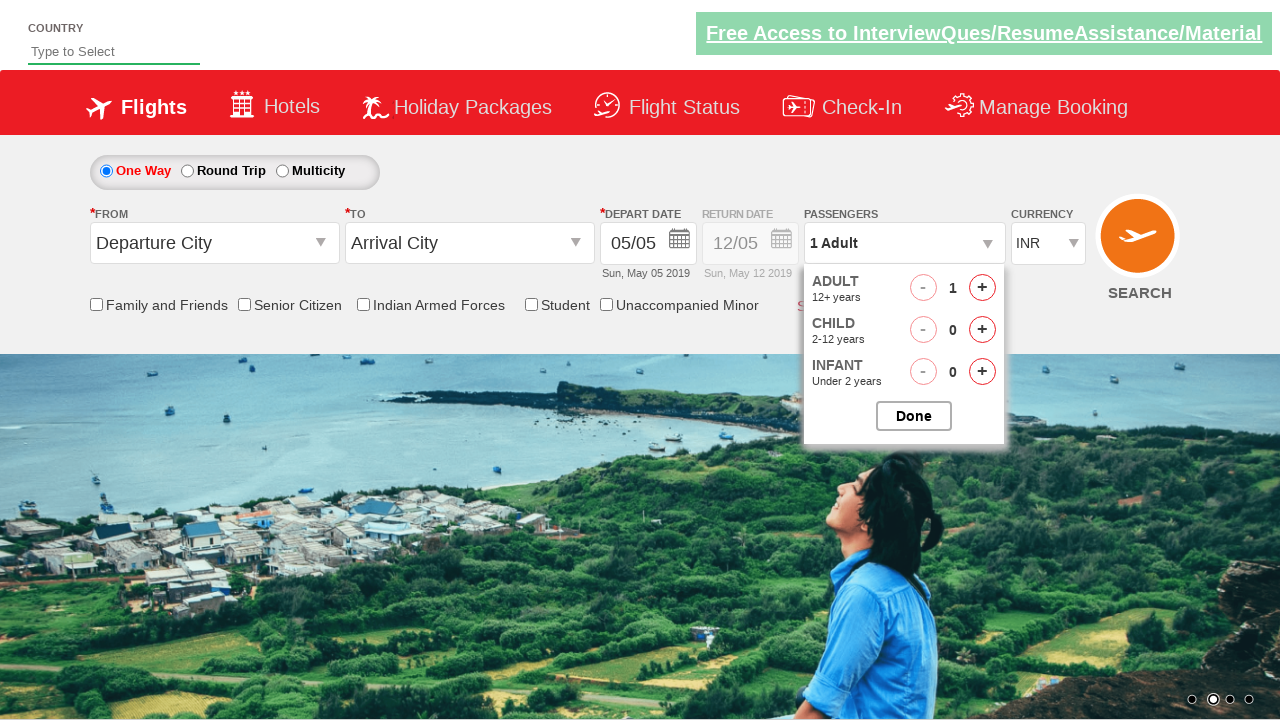

Incremented adult passenger count (iteration 1/4) at (982, 288) on #hrefIncAdt
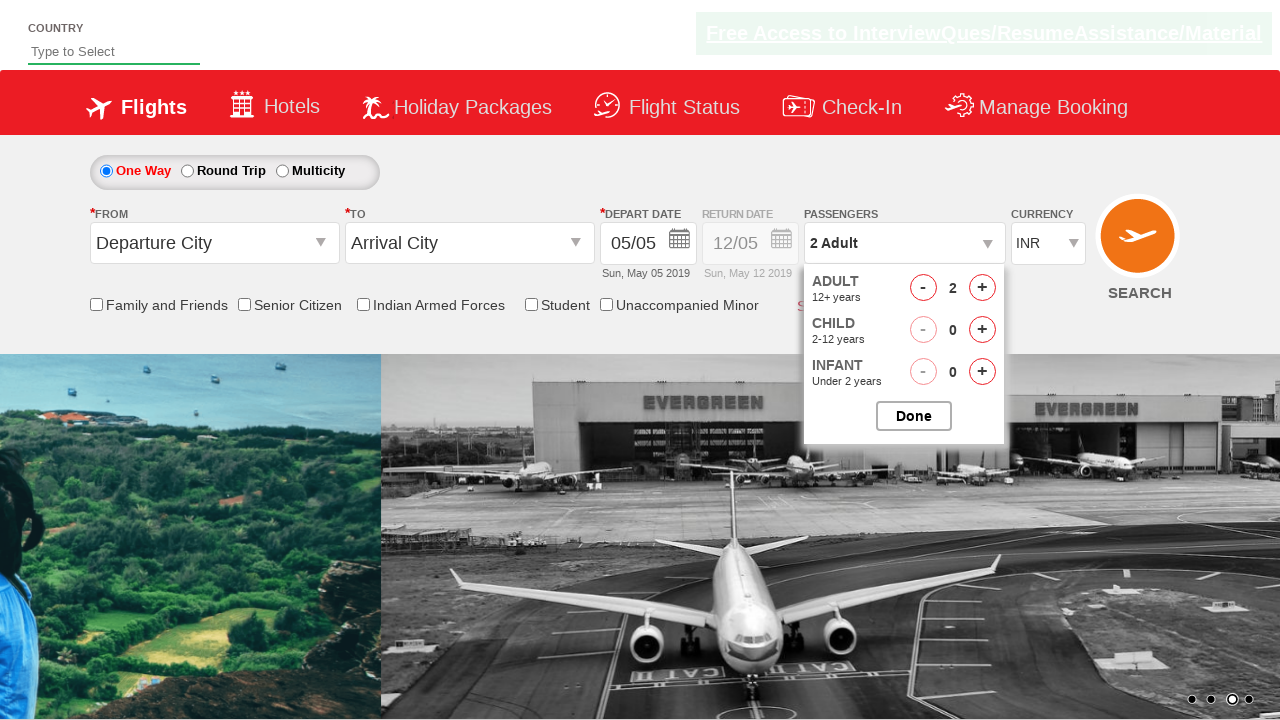

Incremented adult passenger count (iteration 2/4) at (982, 288) on #hrefIncAdt
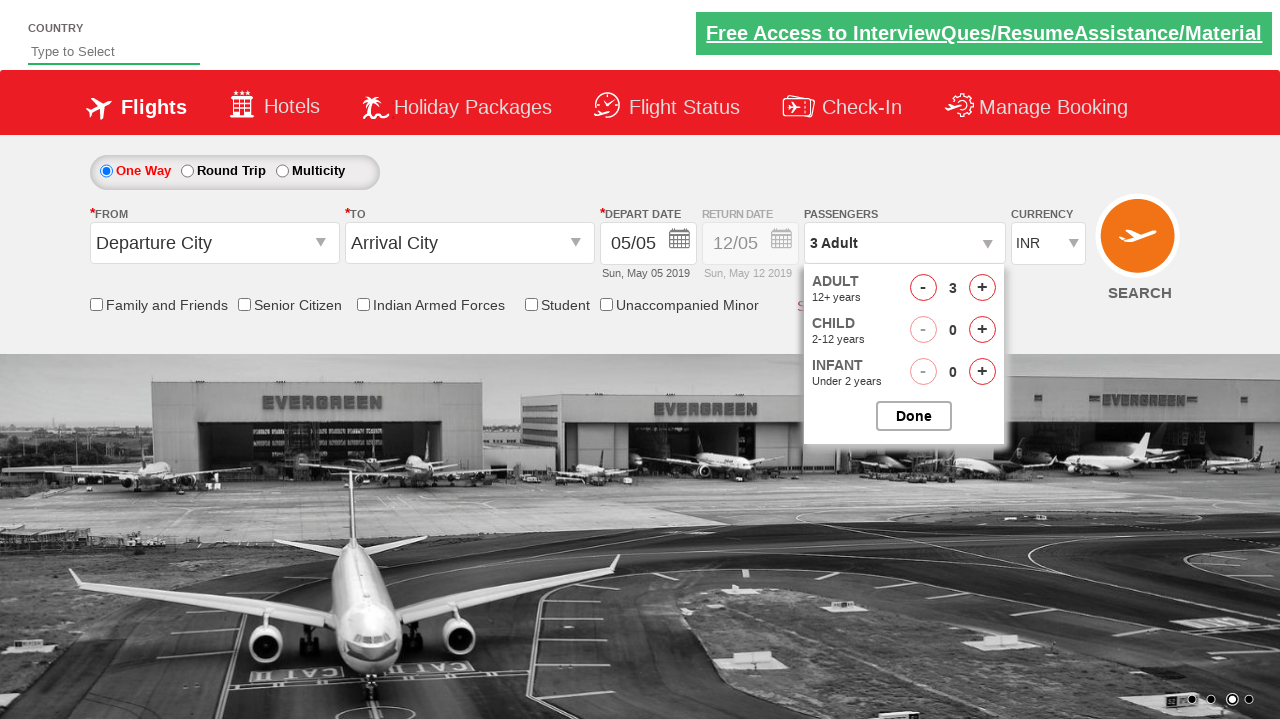

Incremented adult passenger count (iteration 3/4) at (982, 288) on #hrefIncAdt
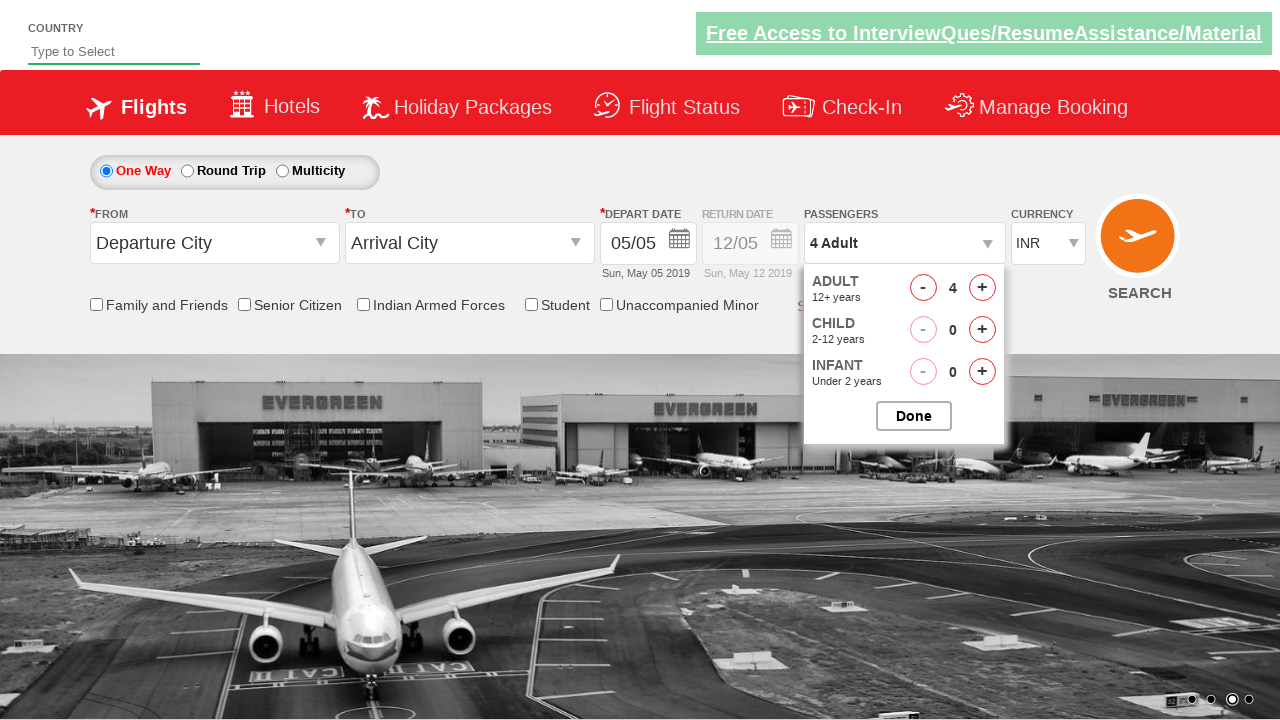

Incremented adult passenger count (iteration 4/4) at (982, 288) on #hrefIncAdt
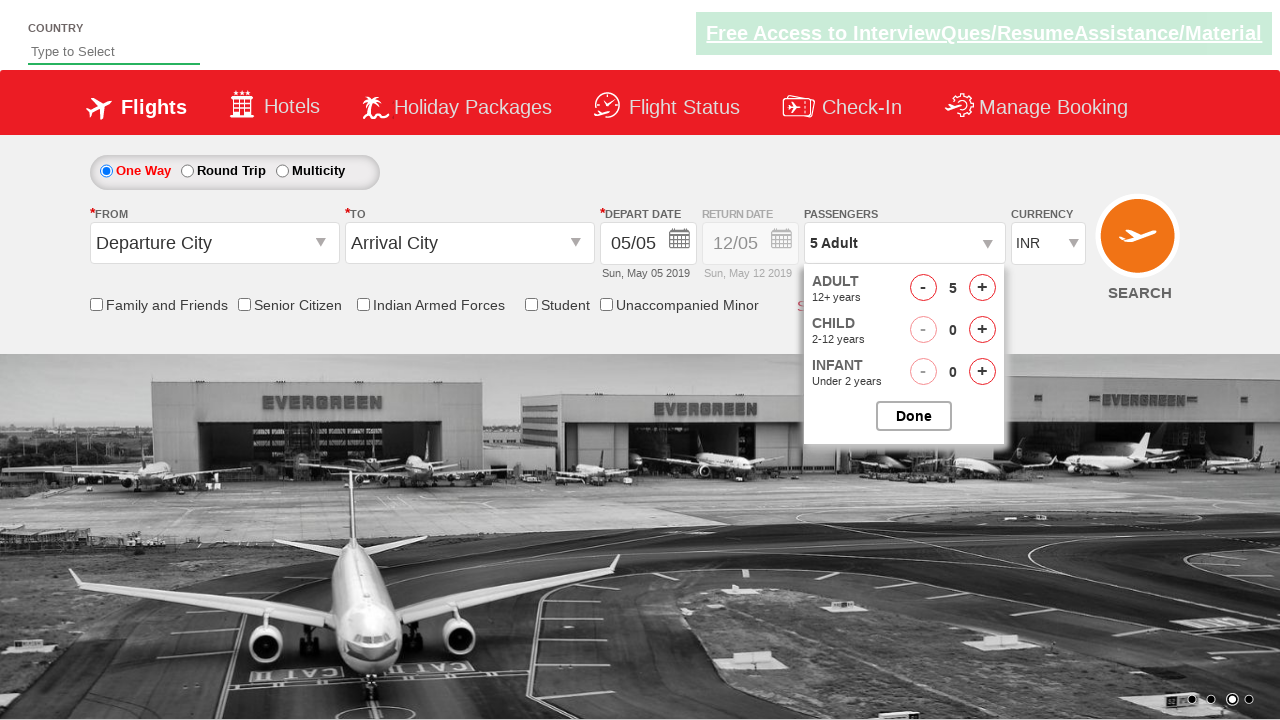

Added 1 child passenger at (982, 330) on #hrefIncChd
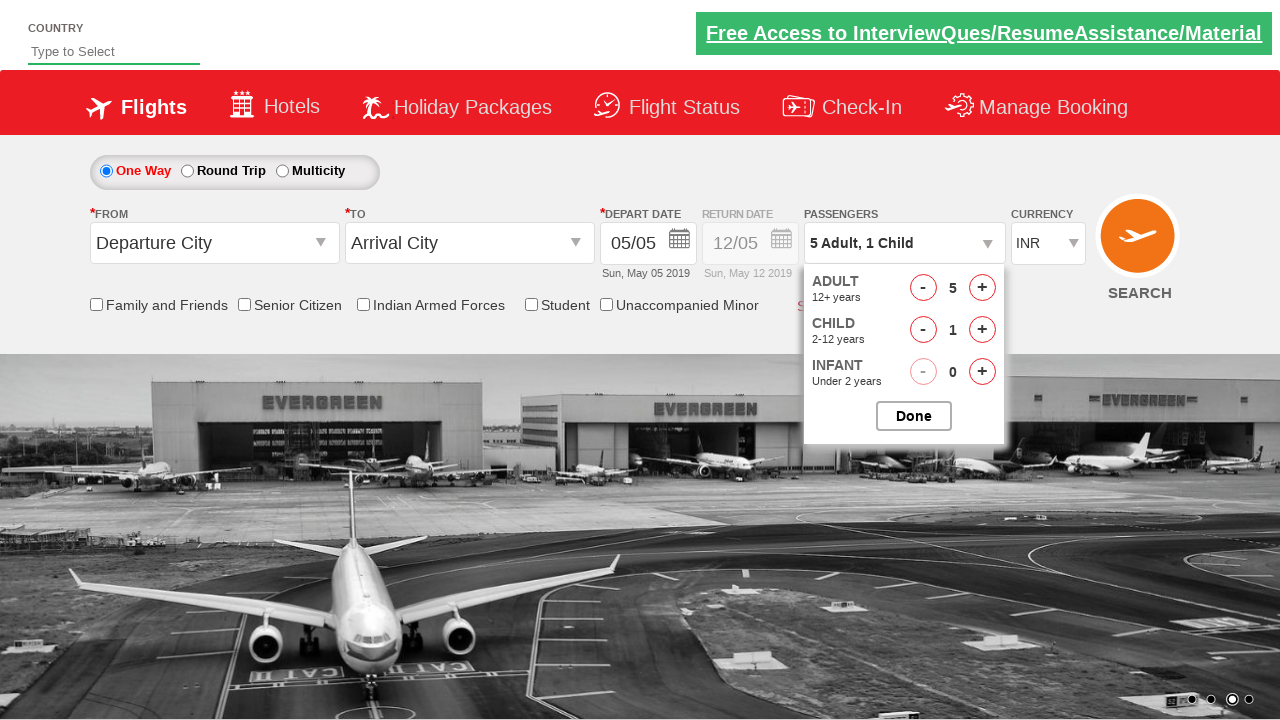

Closed passenger selection dropdown at (914, 416) on #btnclosepaxoption
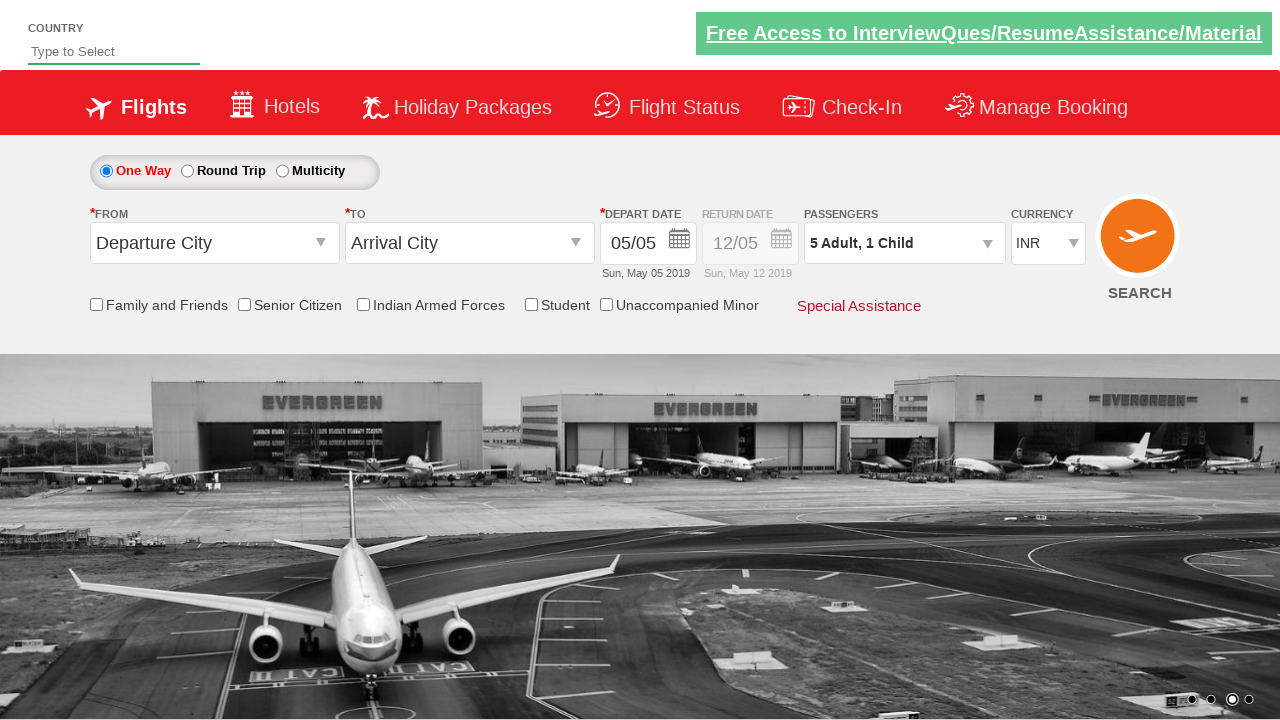

Selected currency option at index 3 on #ctl00_mainContent_DropDownListCurrency
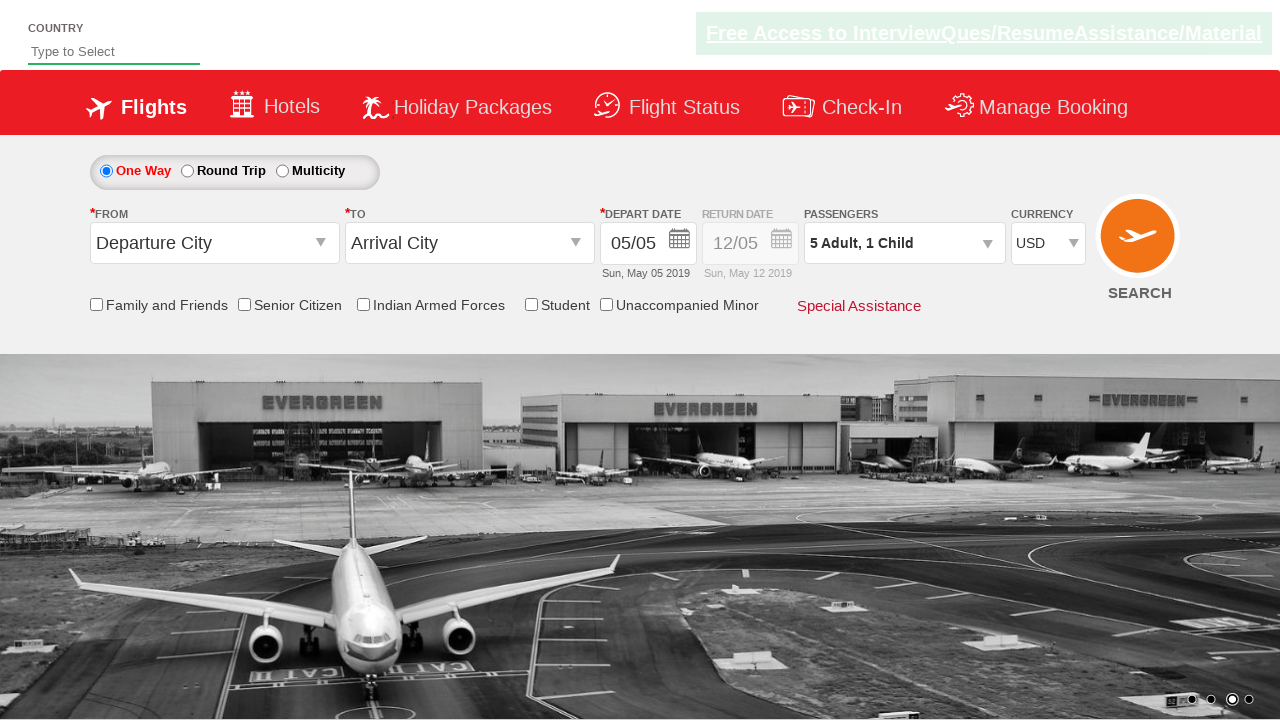

Clicked on origin station dropdown at (214, 243) on #ctl00_mainContent_ddl_originStation1_CTXT
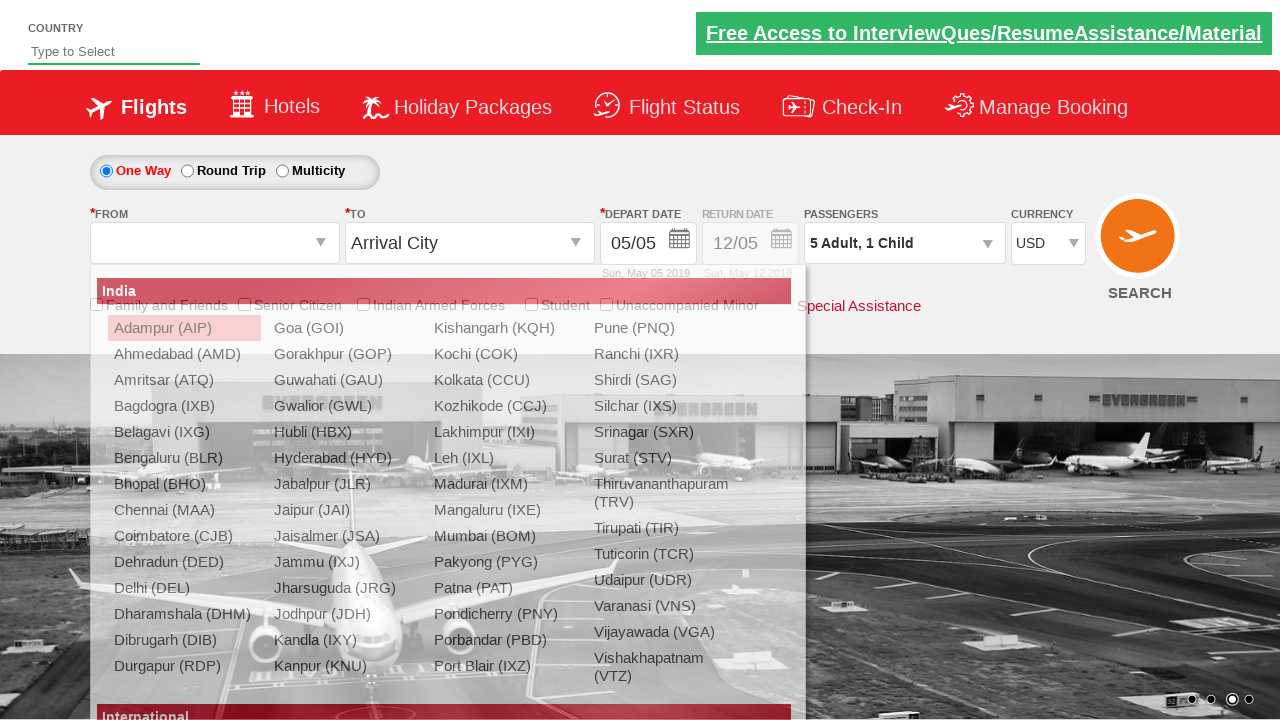

Selected Pune (PNQ) as origin airport at (664, 328) on a[value='PNQ']
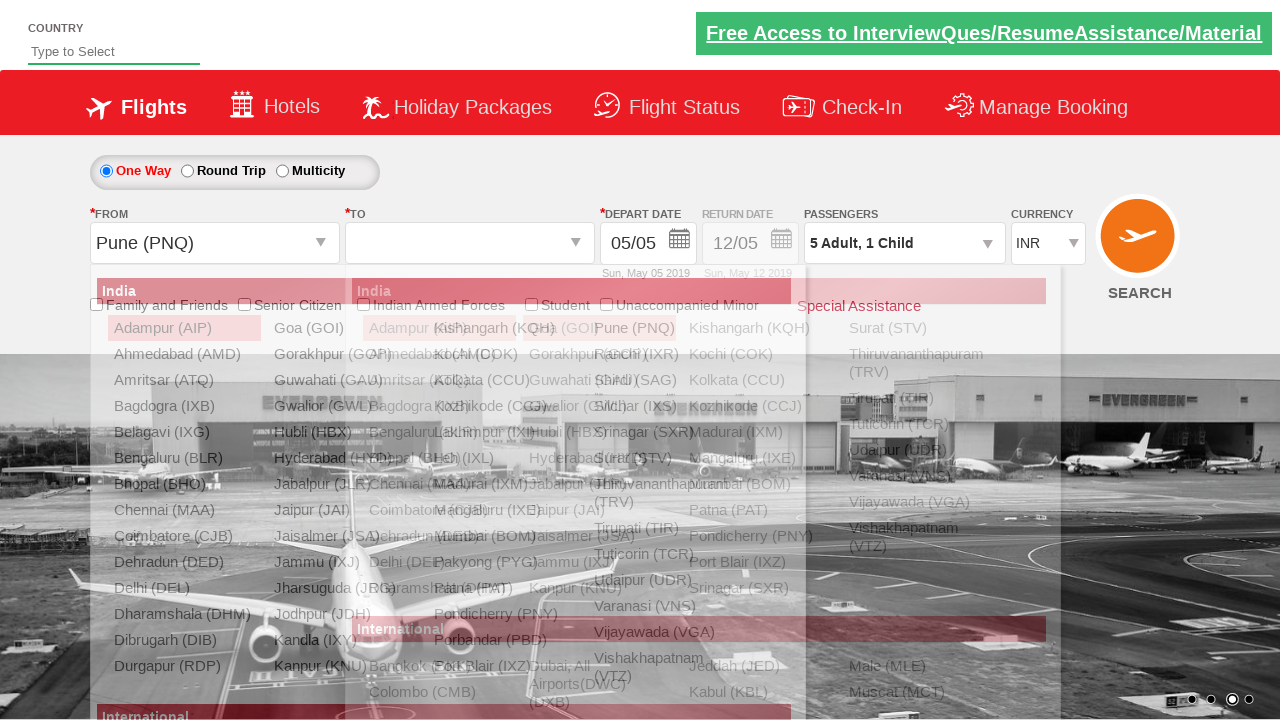

Waited for destination airport options to load
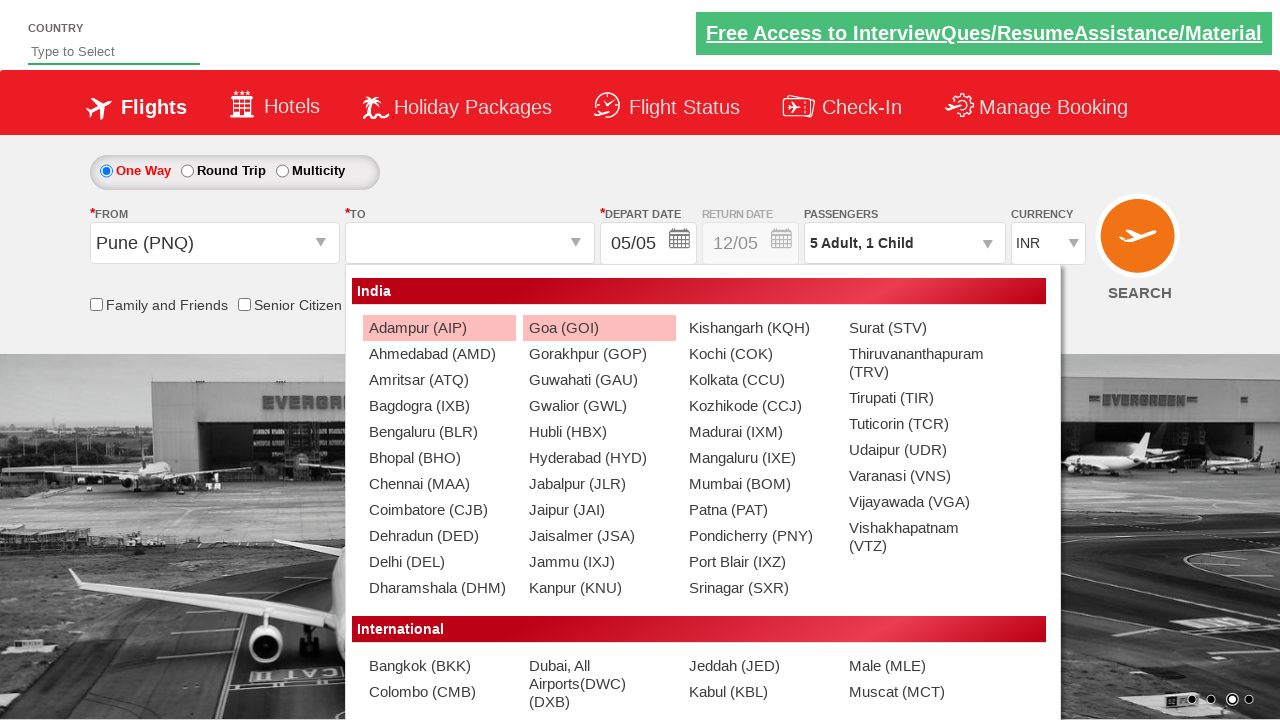

Selected Bangalore (BLR) as destination airport at (439, 432) on (//a[@value='BLR'])[2]
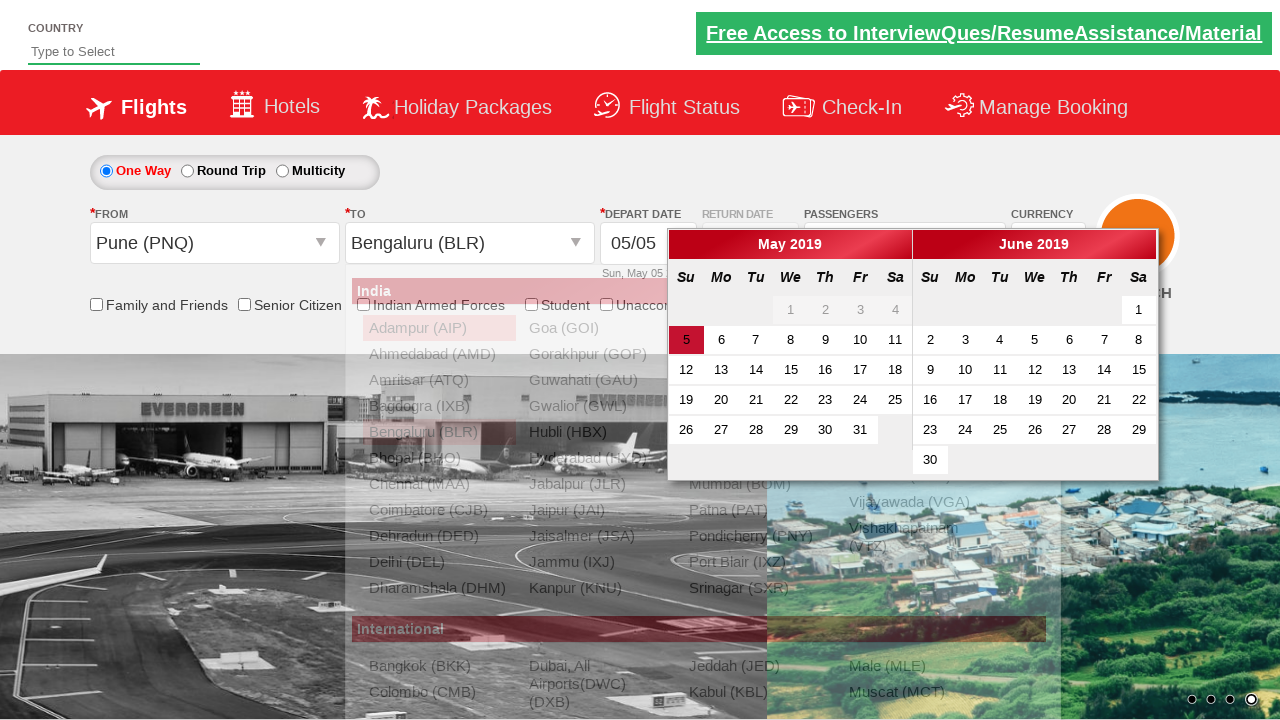

Waited for date picker calendar to load
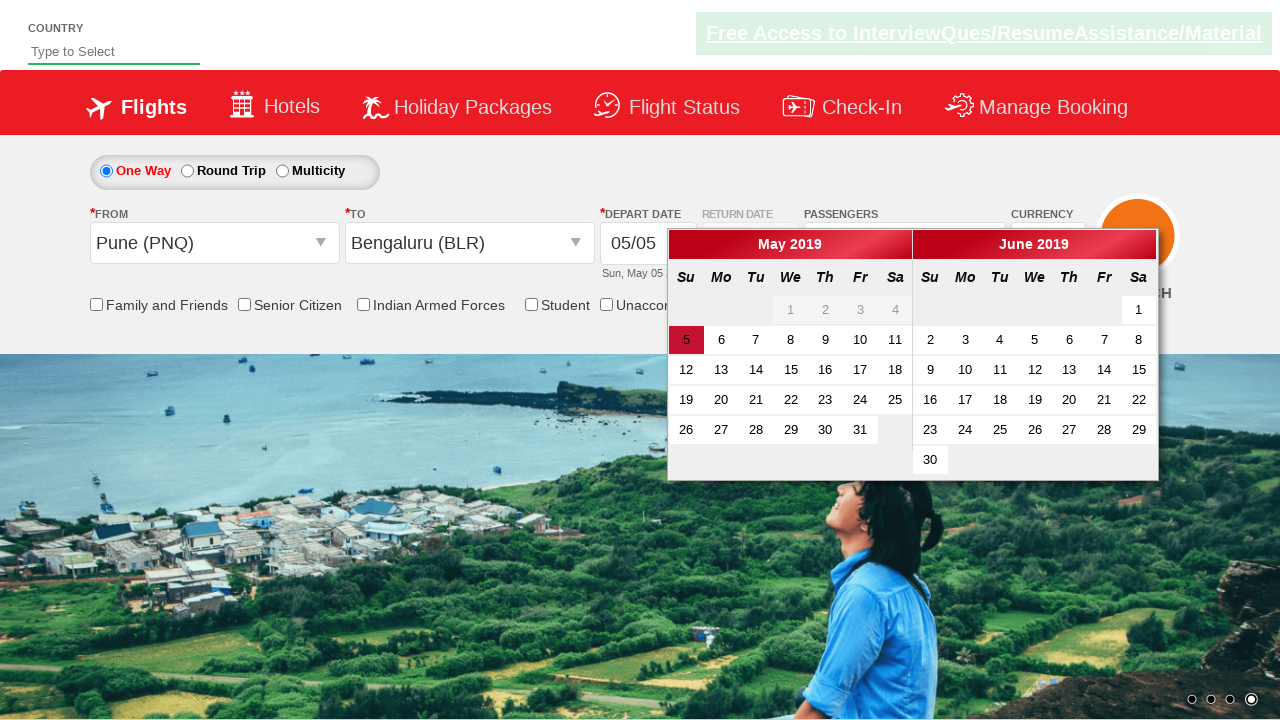

Selected departure date from calendar (row 3, column 2) at (721, 370) on #ui-datepicker-div div:first-child table tbody tr:nth-child(3) td:nth-child(2)
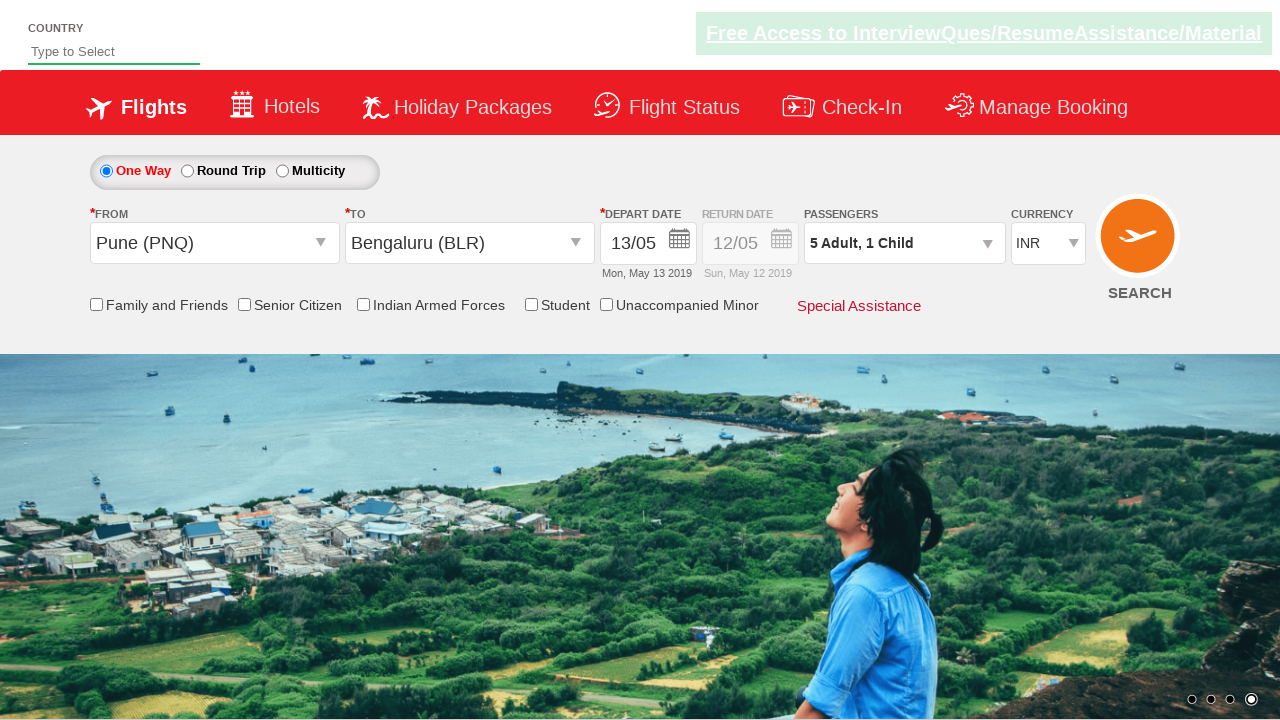

Clicked Find Flights button to submit search form at (1140, 245) on #ctl00_mainContent_btn_FindFlights
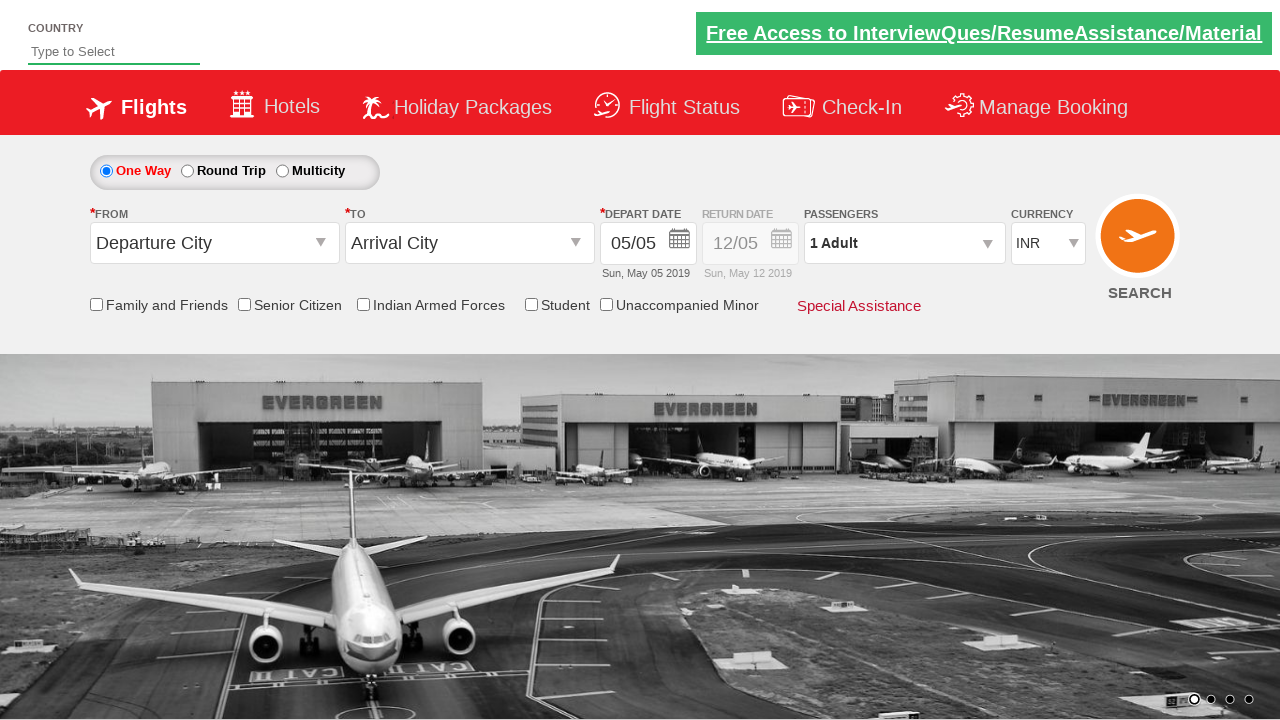

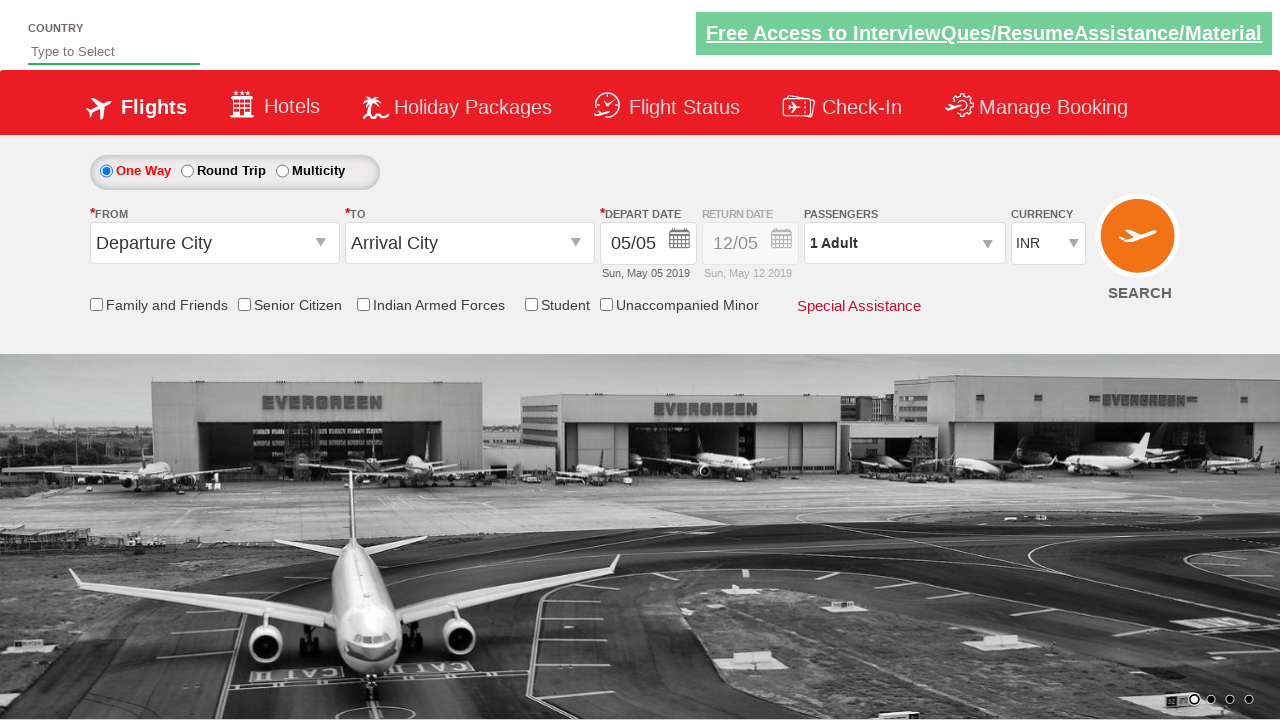